Clicks the "Get started" link and verifies the Installation heading is visible

Starting URL: https://playwright.dev/

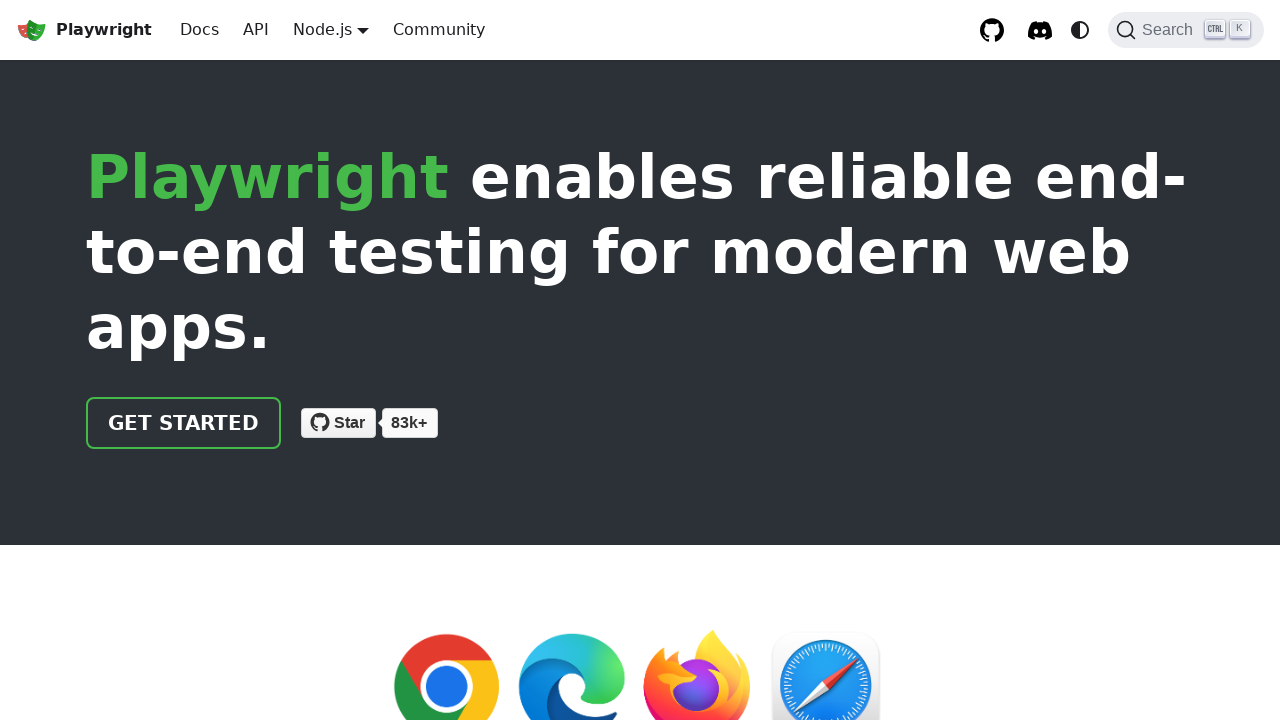

Clicked the 'Get started' link at (184, 423) on internal:role=link[name="Get started"i]
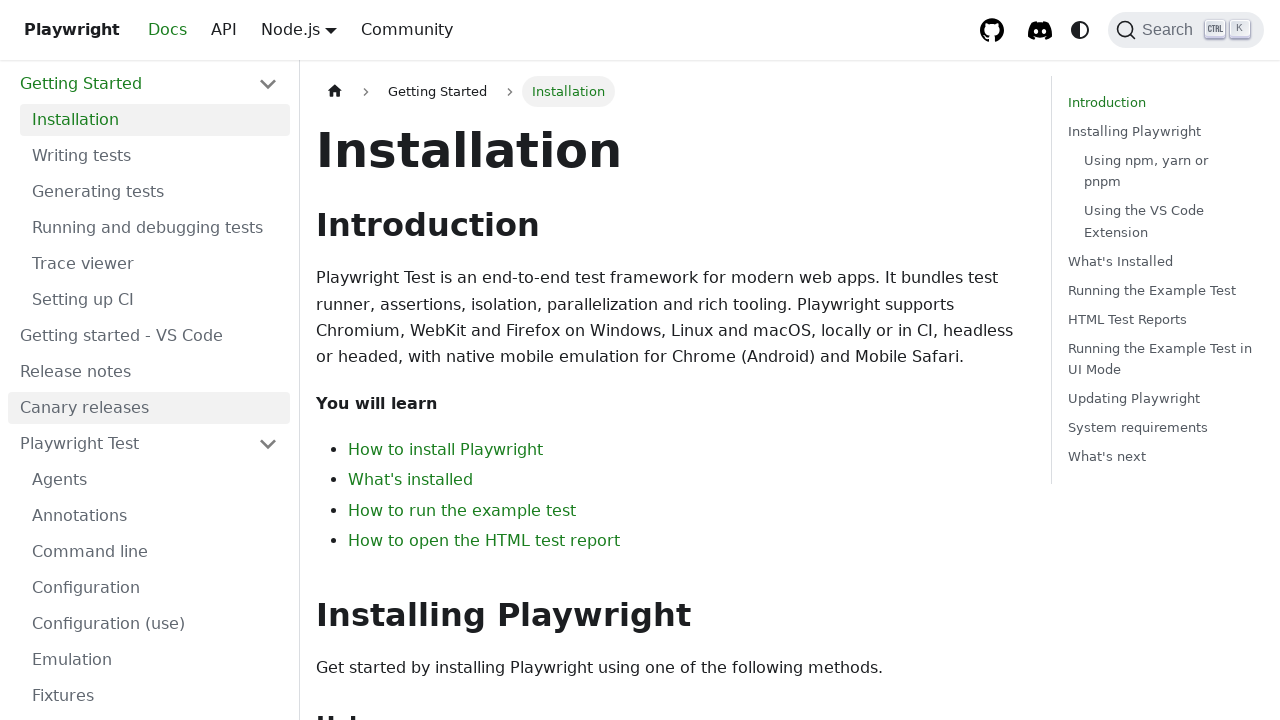

Installation heading is now visible
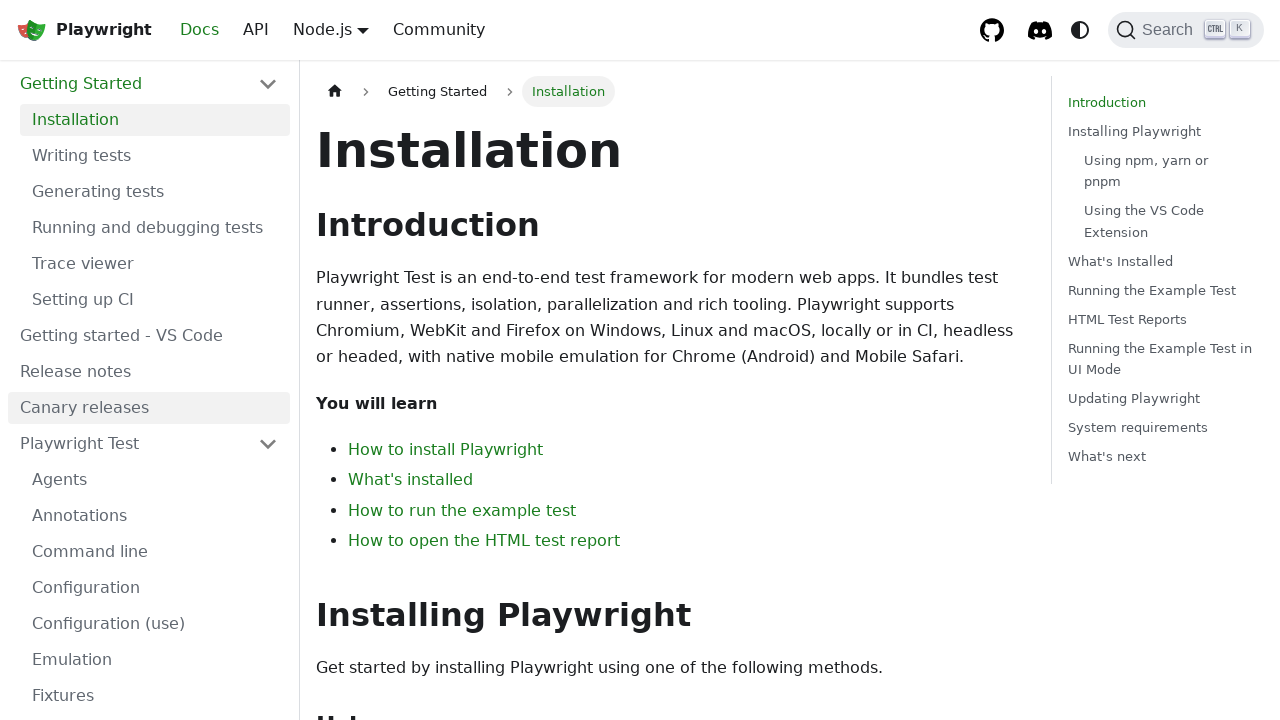

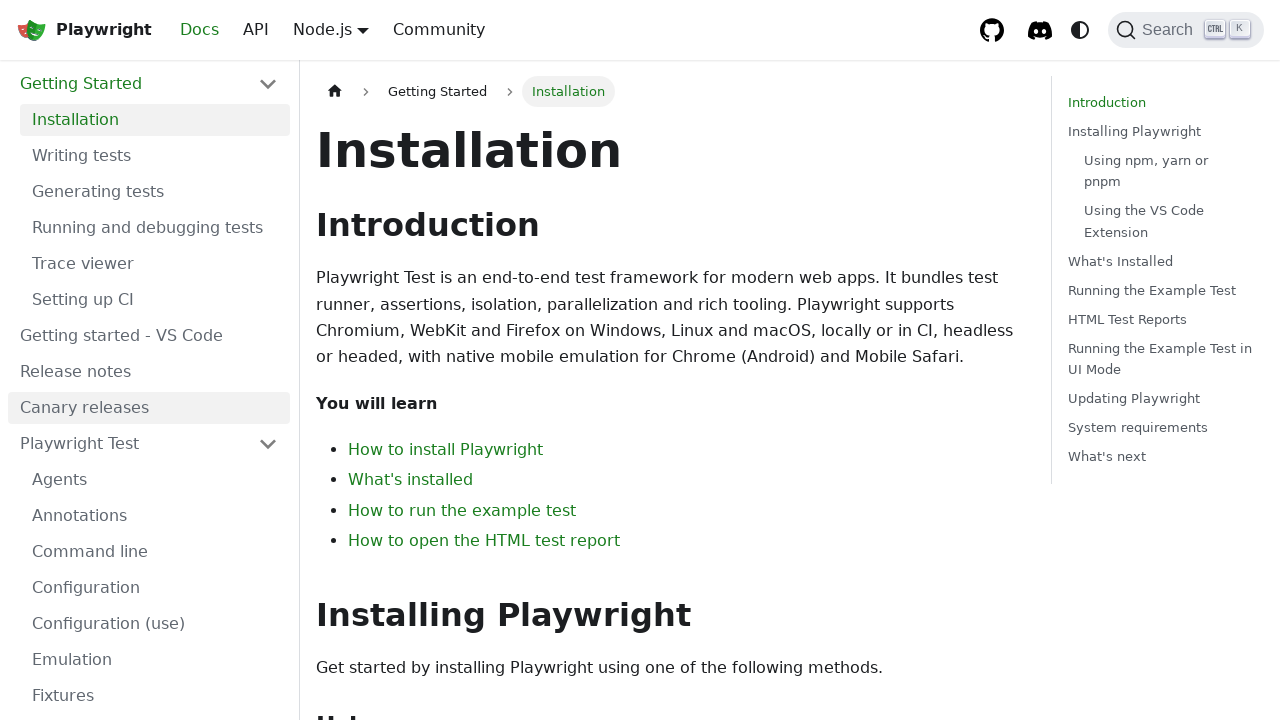